Tests multi-select dropdown functionality by clicking on the dropdown, selecting multiple month items (February, March), and verifying the selections are made correctly.

Starting URL: http://multiple-select.wenzhixin.net.cn/templates/template.html?v=189&url=basic.html

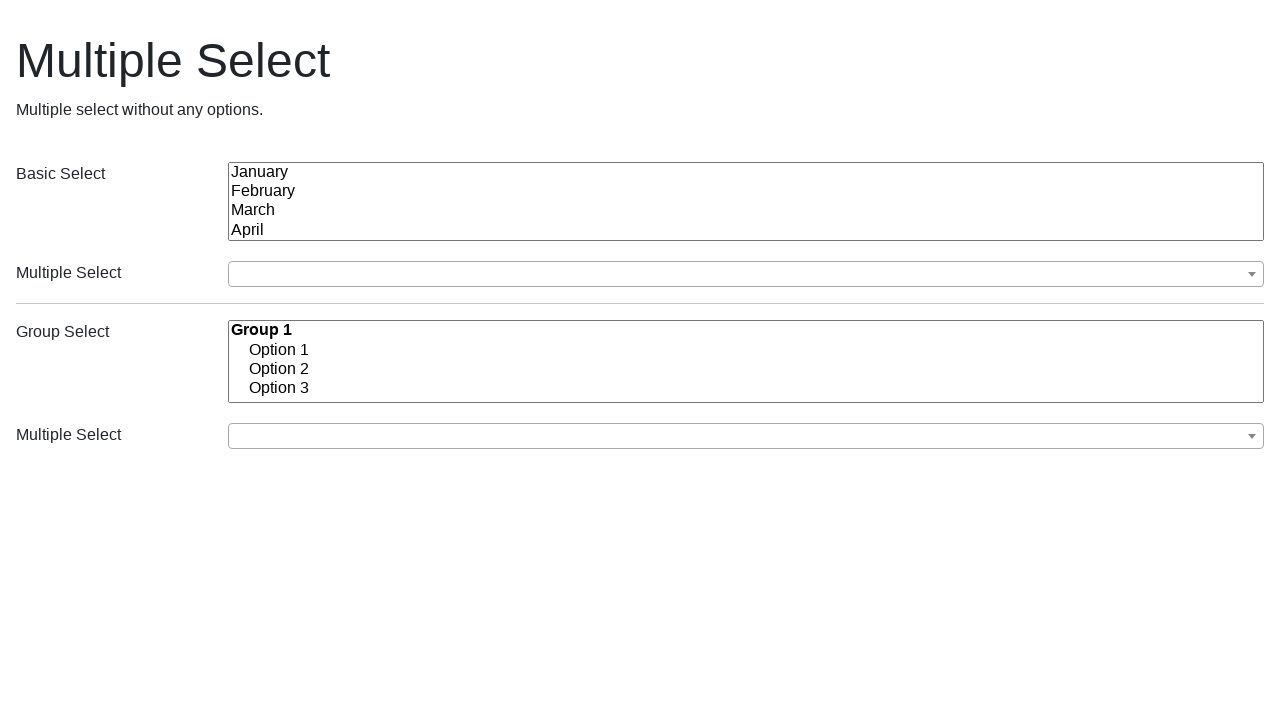

Clicked on the multi-select dropdown to open it at (746, 274) on xpath=//div[contains(@class,'ms-parent')]//button[@class='ms-choice']
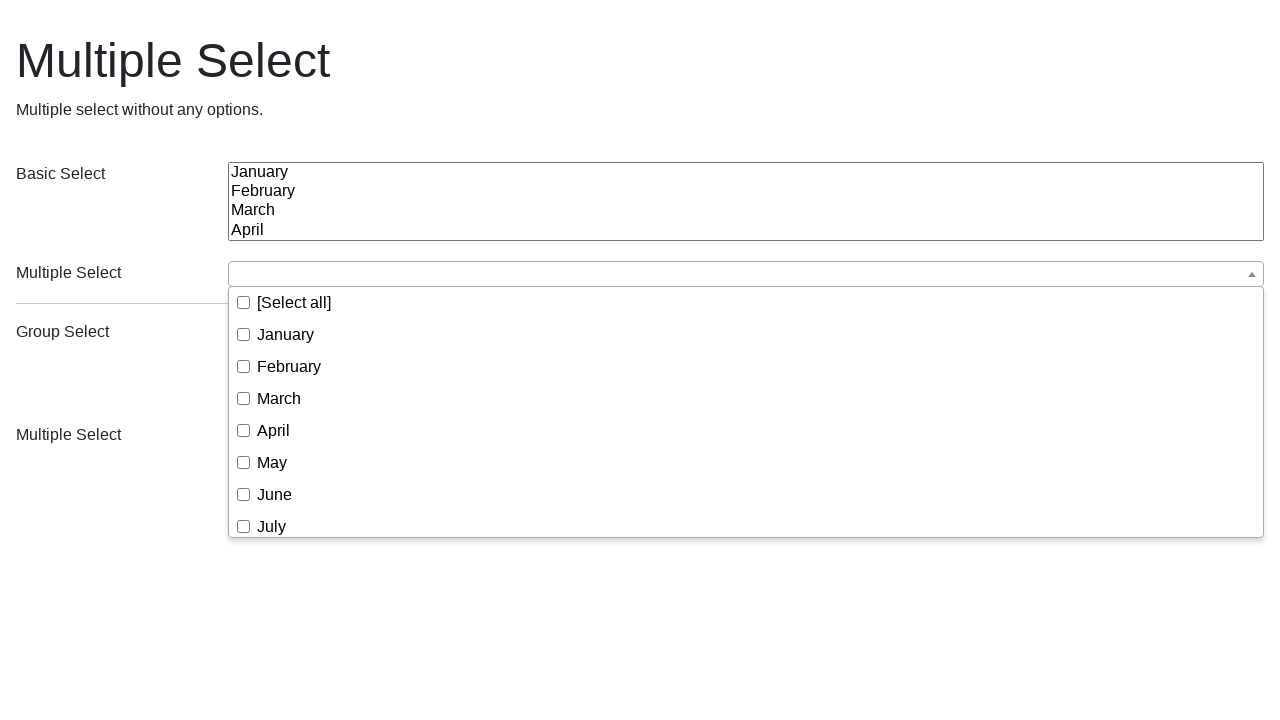

Dropdown items became visible
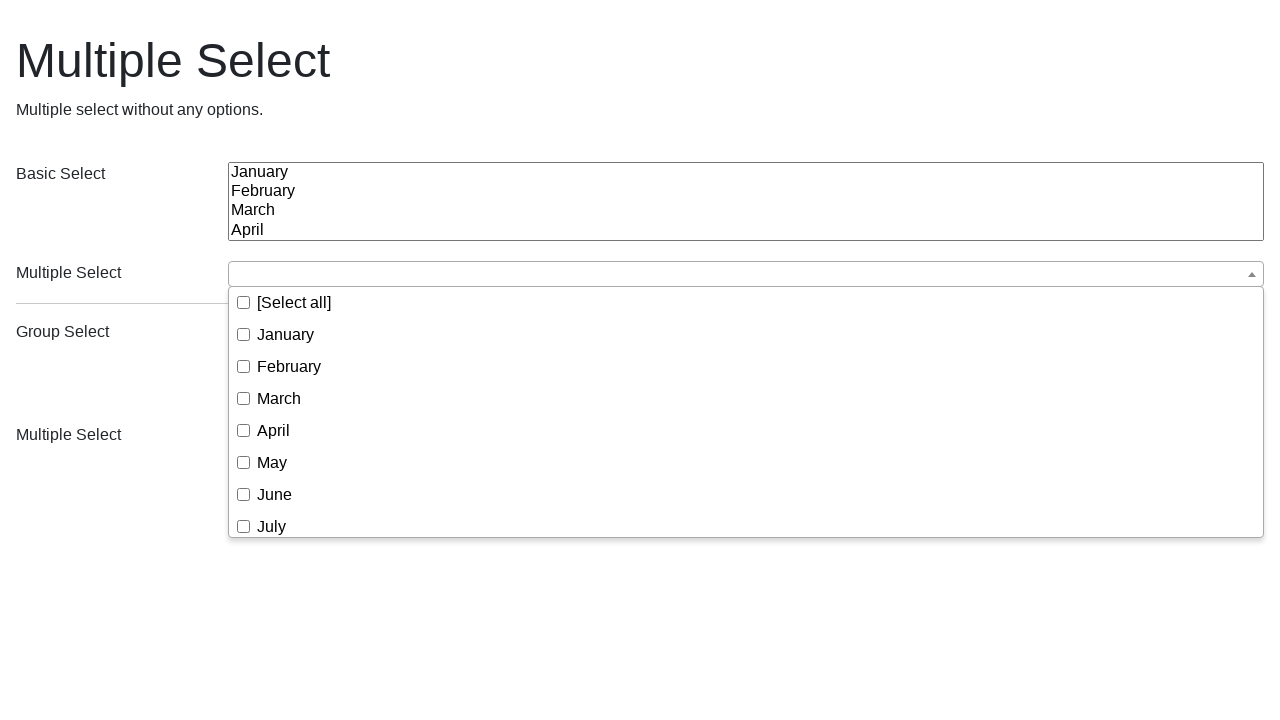

Selected 'February' from the dropdown at (289, 366) on xpath=//div[contains(@class,'ms-drop')]//ul/li//span[text()='February']
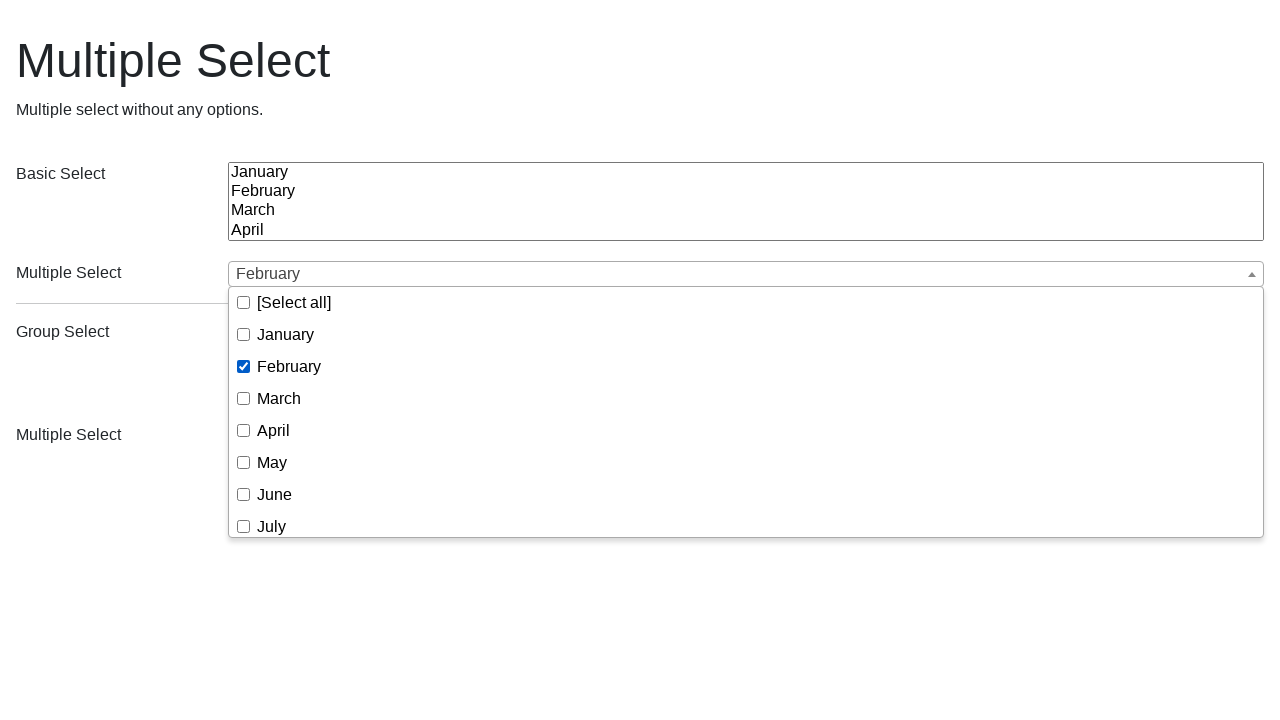

Selected 'March' from the dropdown at (279, 398) on xpath=//div[contains(@class,'ms-drop')]//ul/li//span[text()='March']
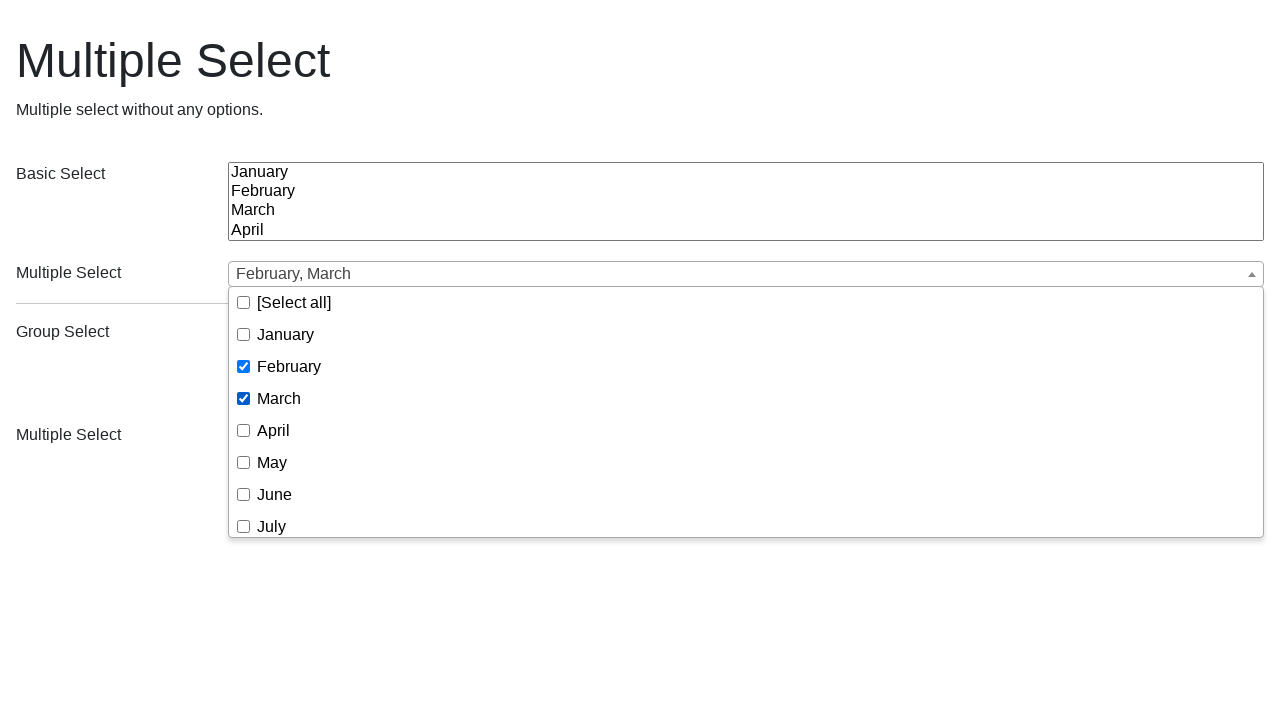

Verified selected items are present in the dropdown
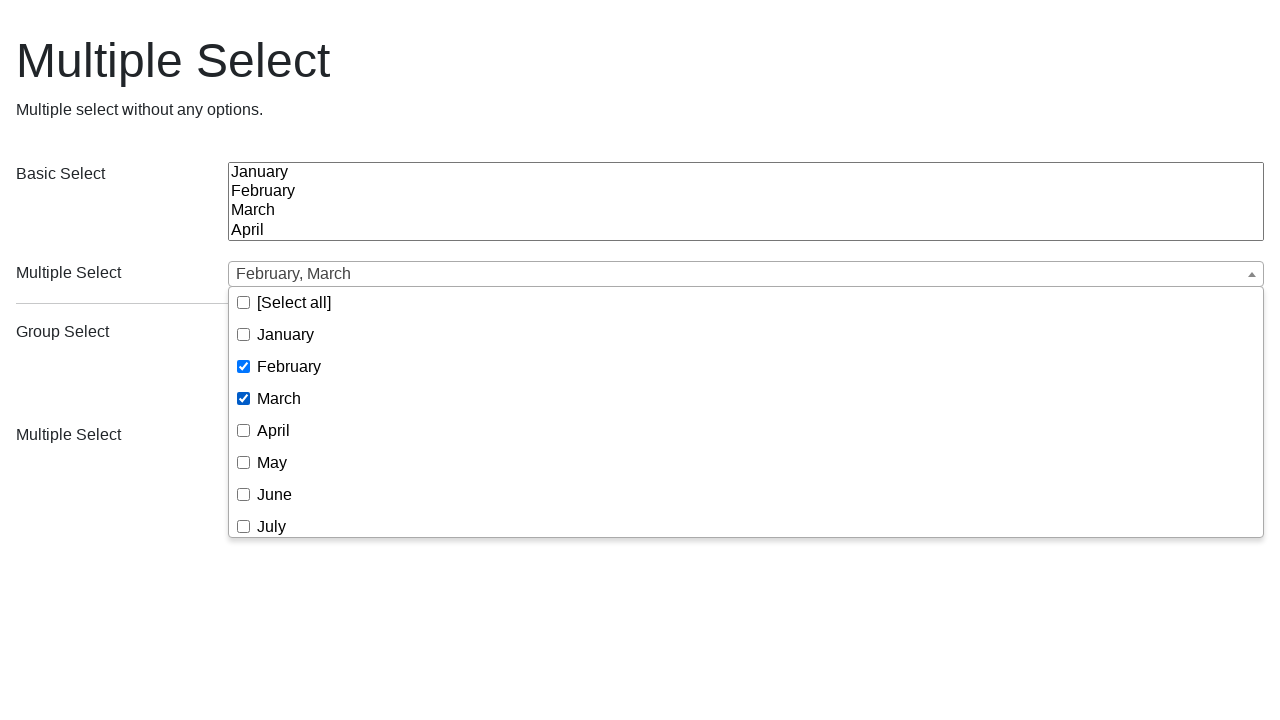

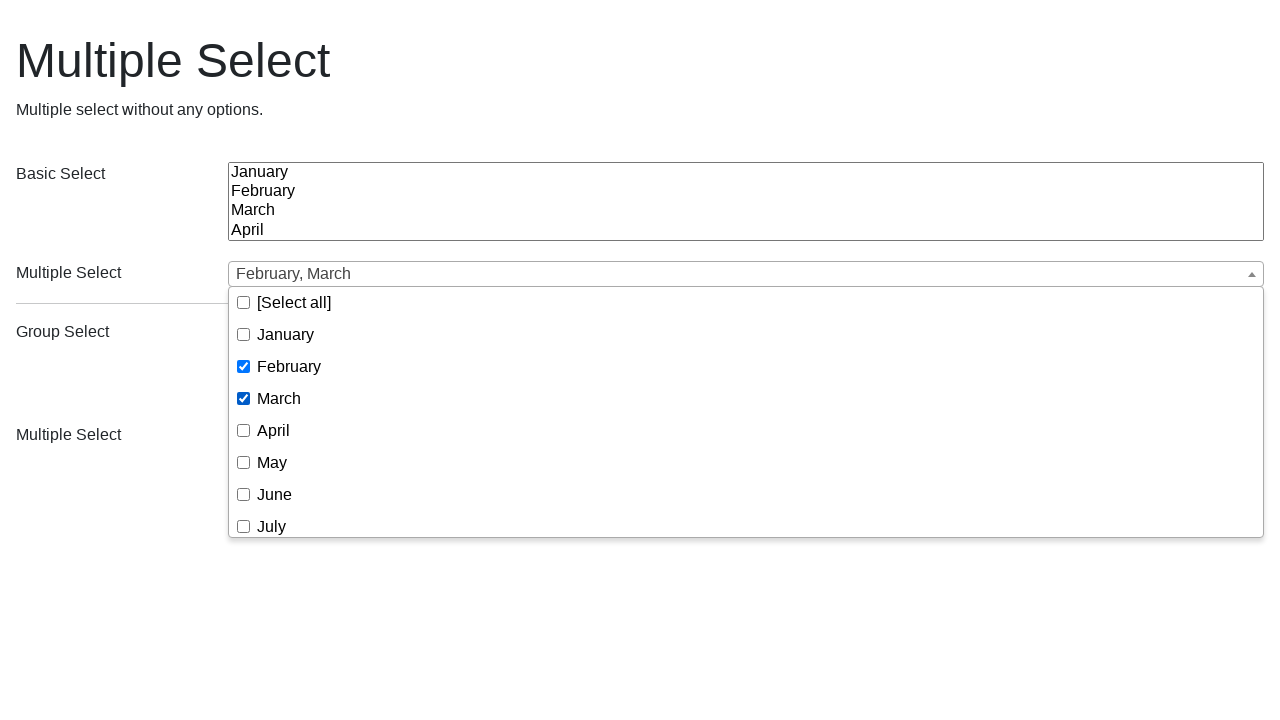